Tests dynamic page reveal functionality by clicking a reveal button that shows a hidden input field, then types text into the revealed field

Starting URL: https://www.selenium.dev/selenium/web/dynamic.html

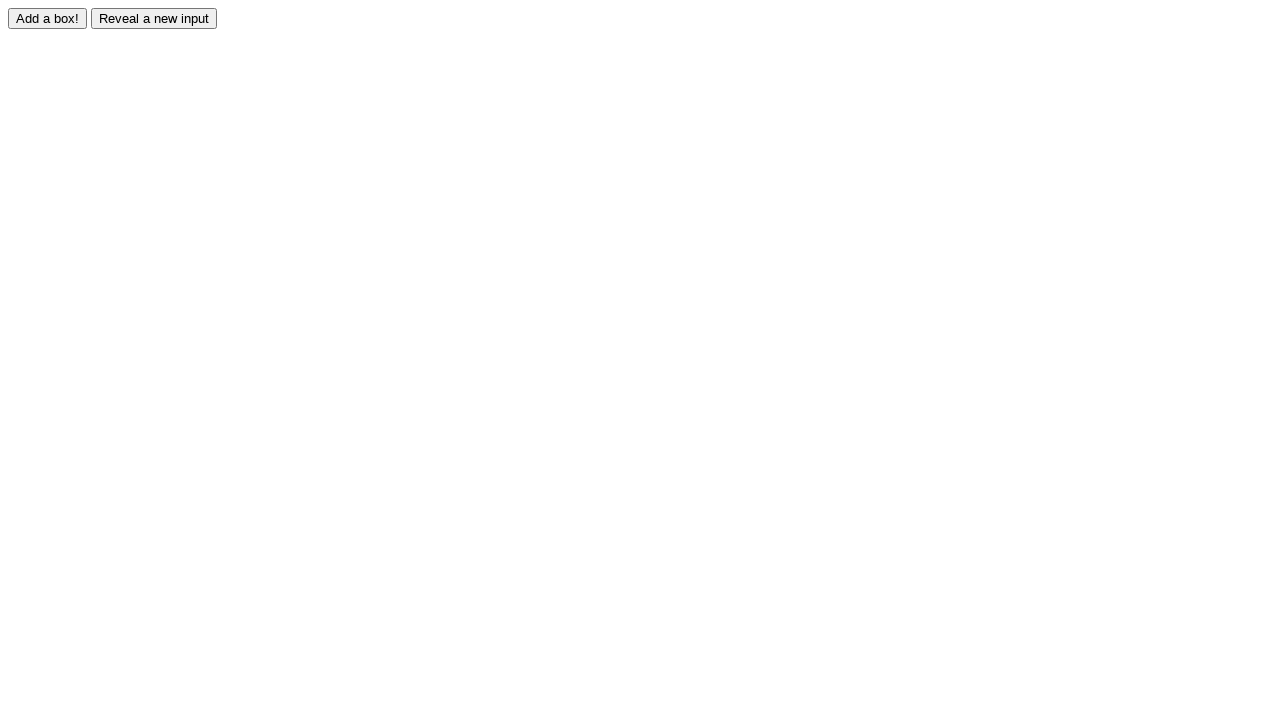

Clicked the reveal button to show hidden input field at (154, 18) on #reveal
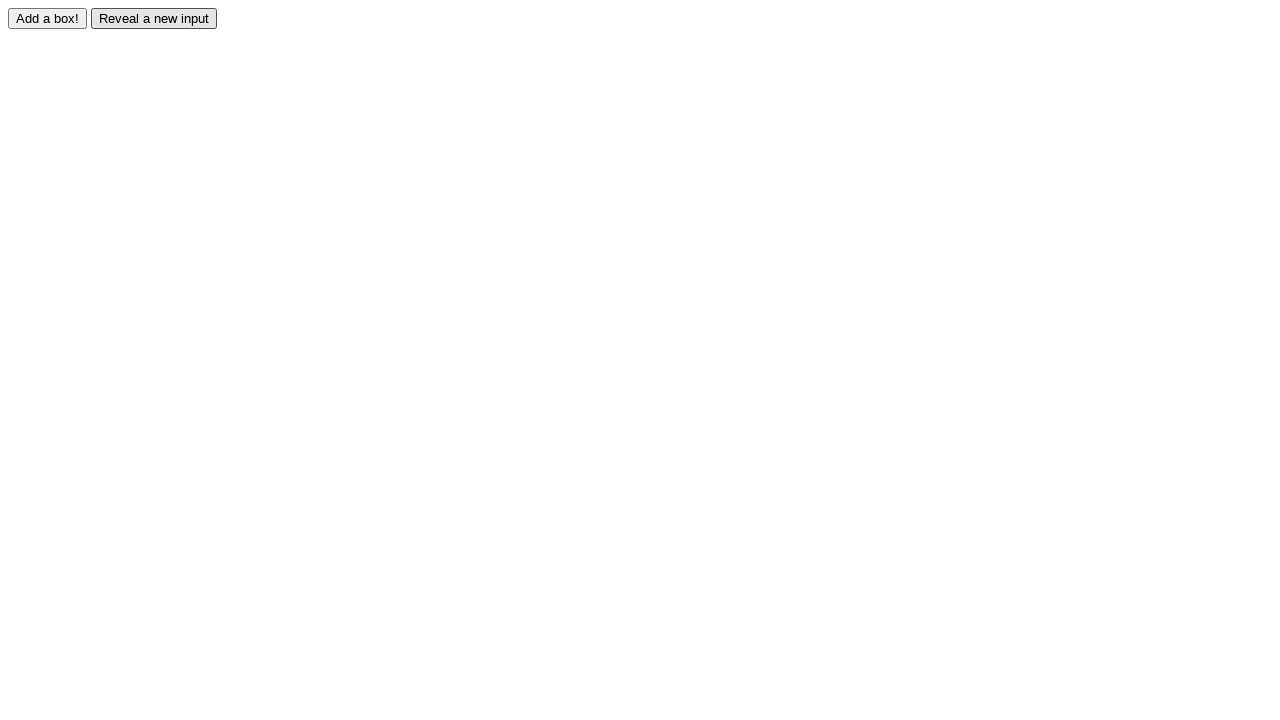

Hidden input field became visible after reveal button click
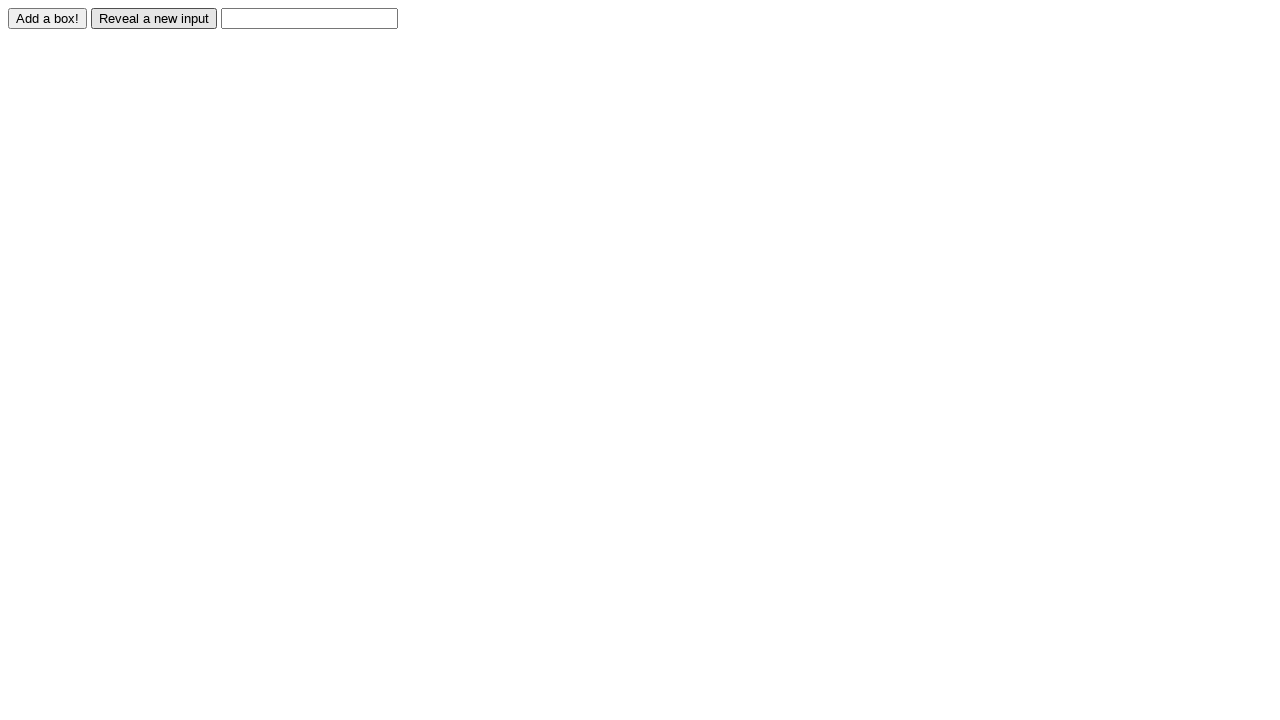

Typed 'I want to sleep!' into the revealed input field on #revealed
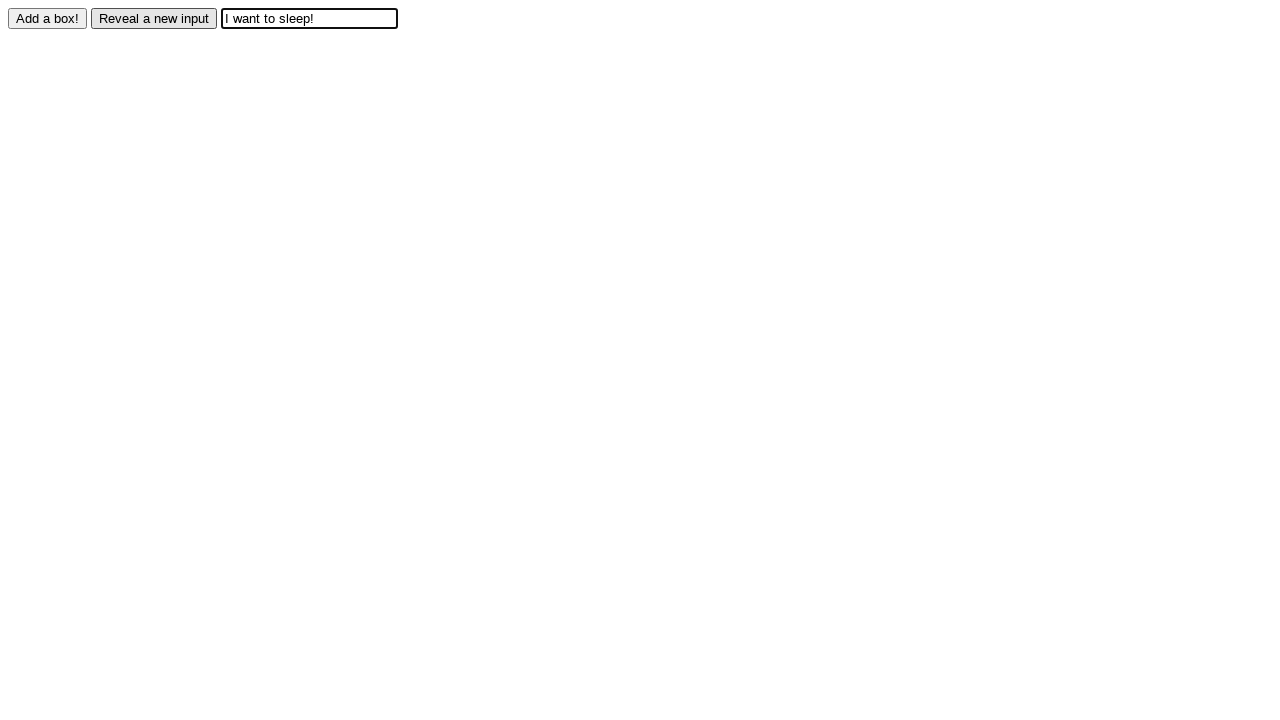

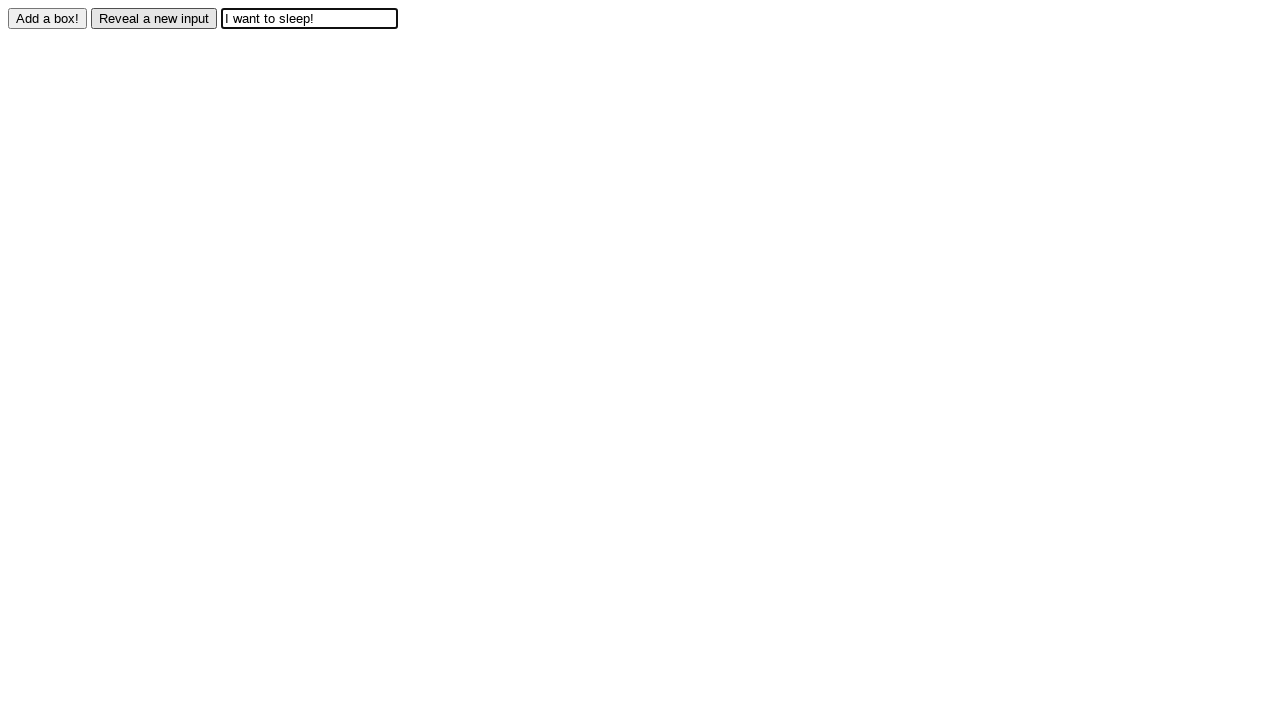